Tests navigation by clicking on "A/B Testing" link using link text

Starting URL: https://the-internet.herokuapp.com/

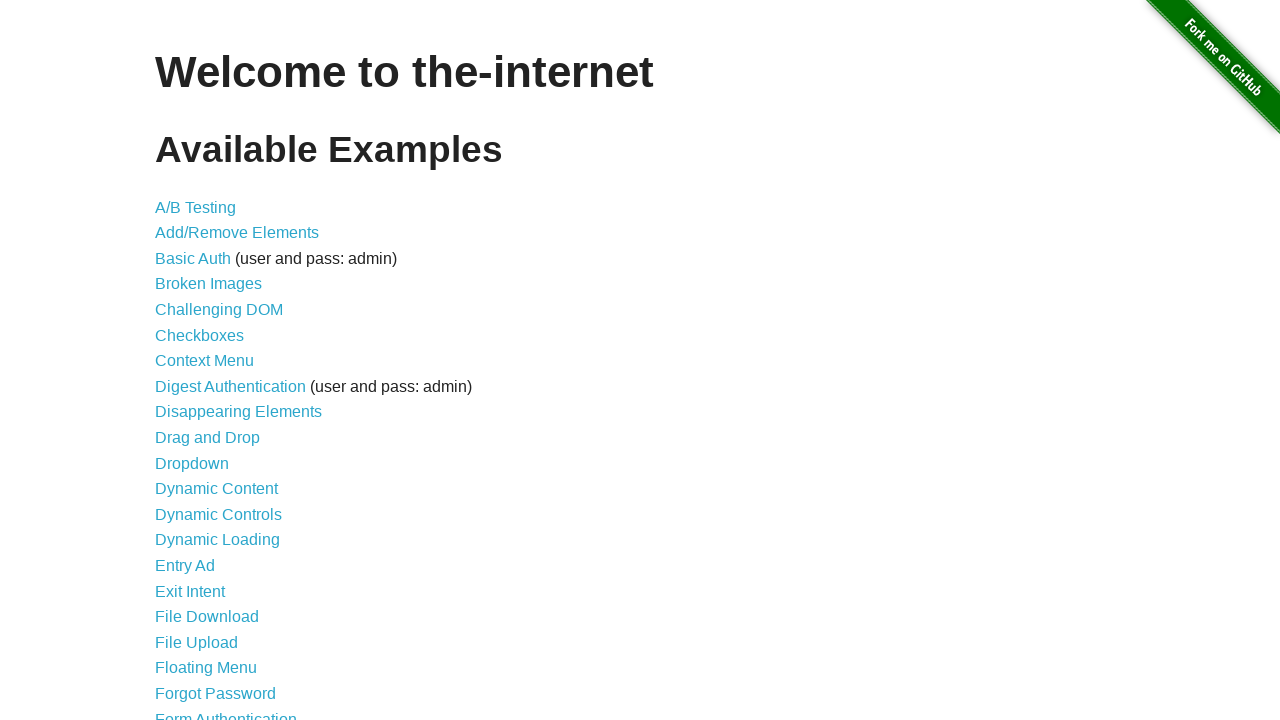

Navigated to the-internet.herokuapp.com home page
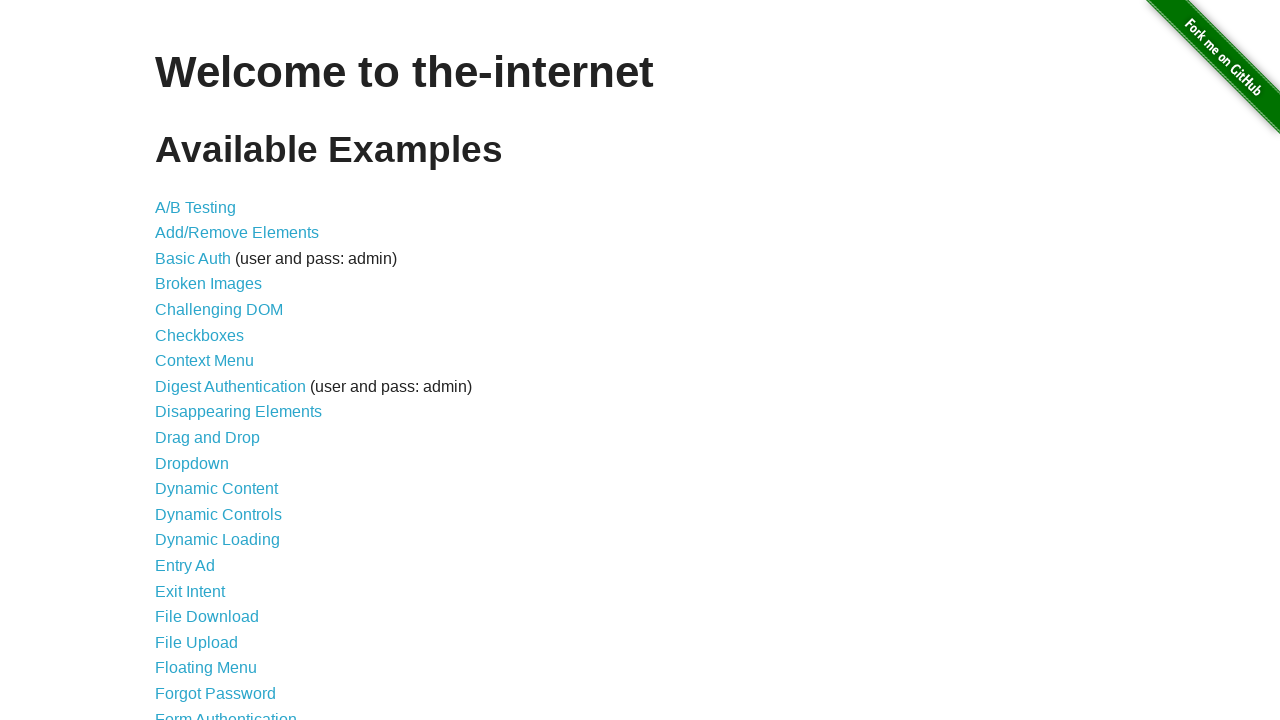

Clicked on A/B Testing link by text at (196, 207) on text=A/B Testing
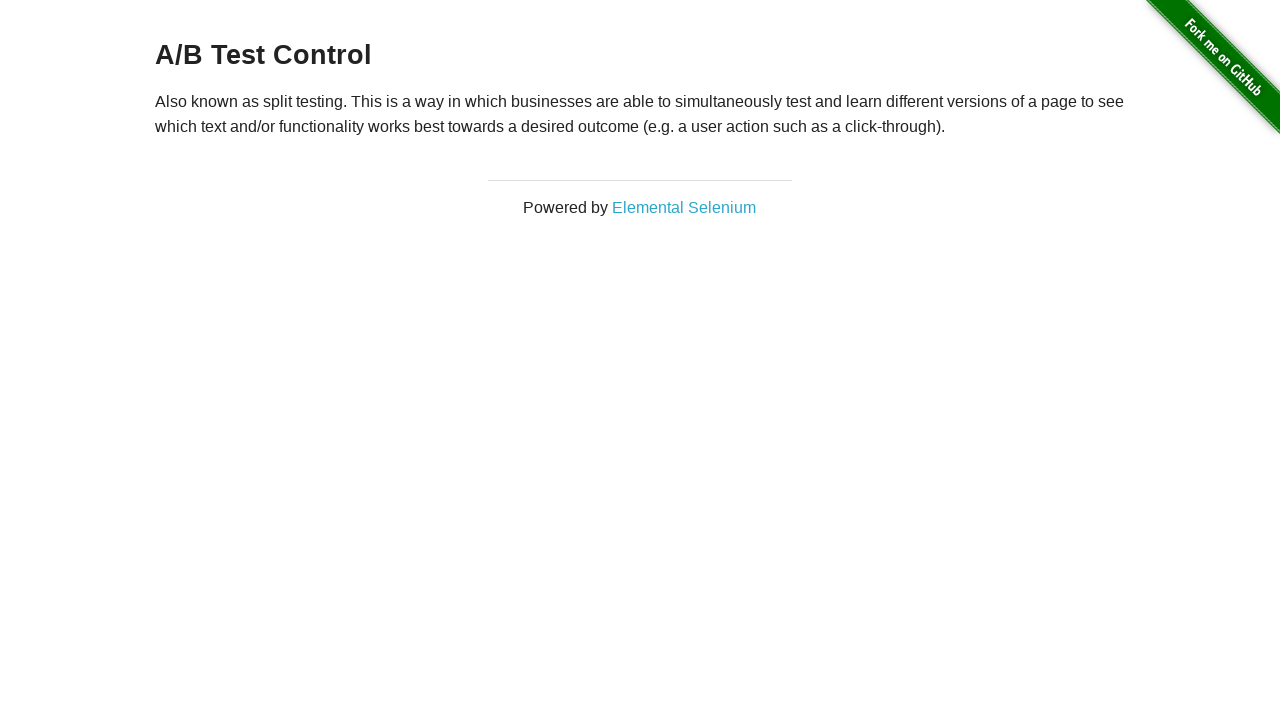

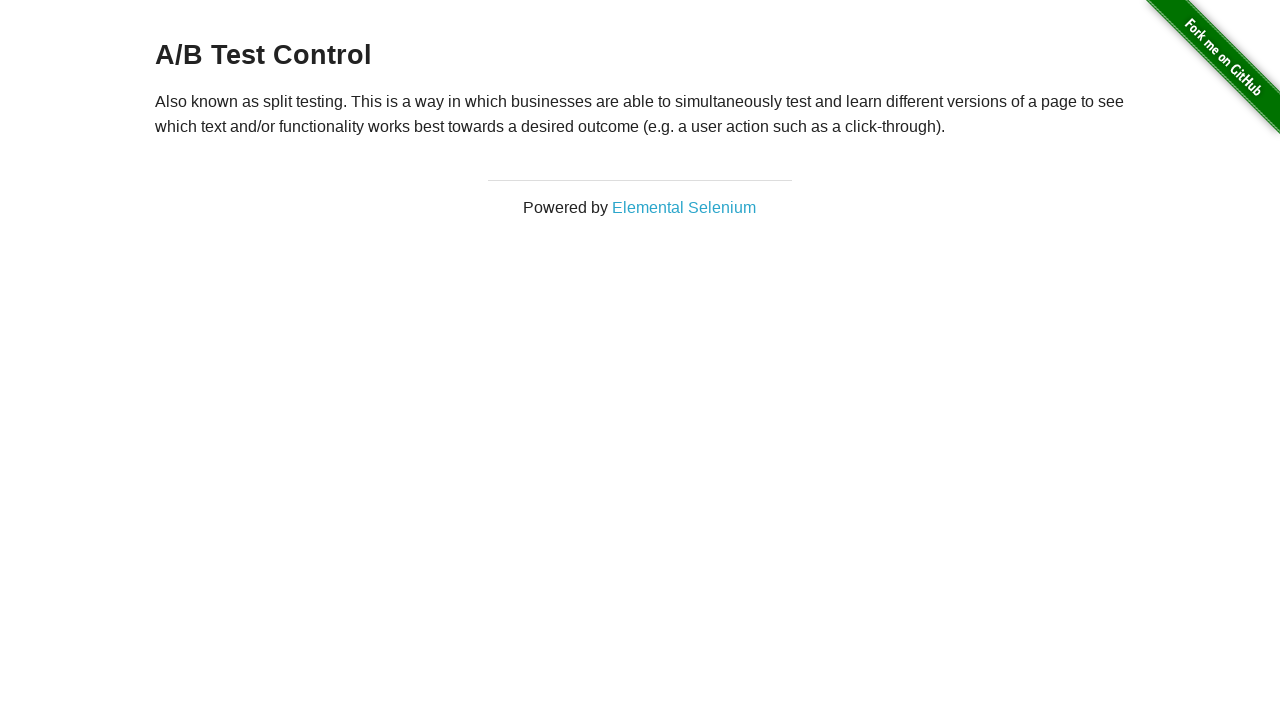